Tests enabling/disabling functionality by clicking a radio button and verifying that a UI element's style attribute changes to indicate enabled state

Starting URL: https://rahulshettyacademy.com/dropdownsPractise/

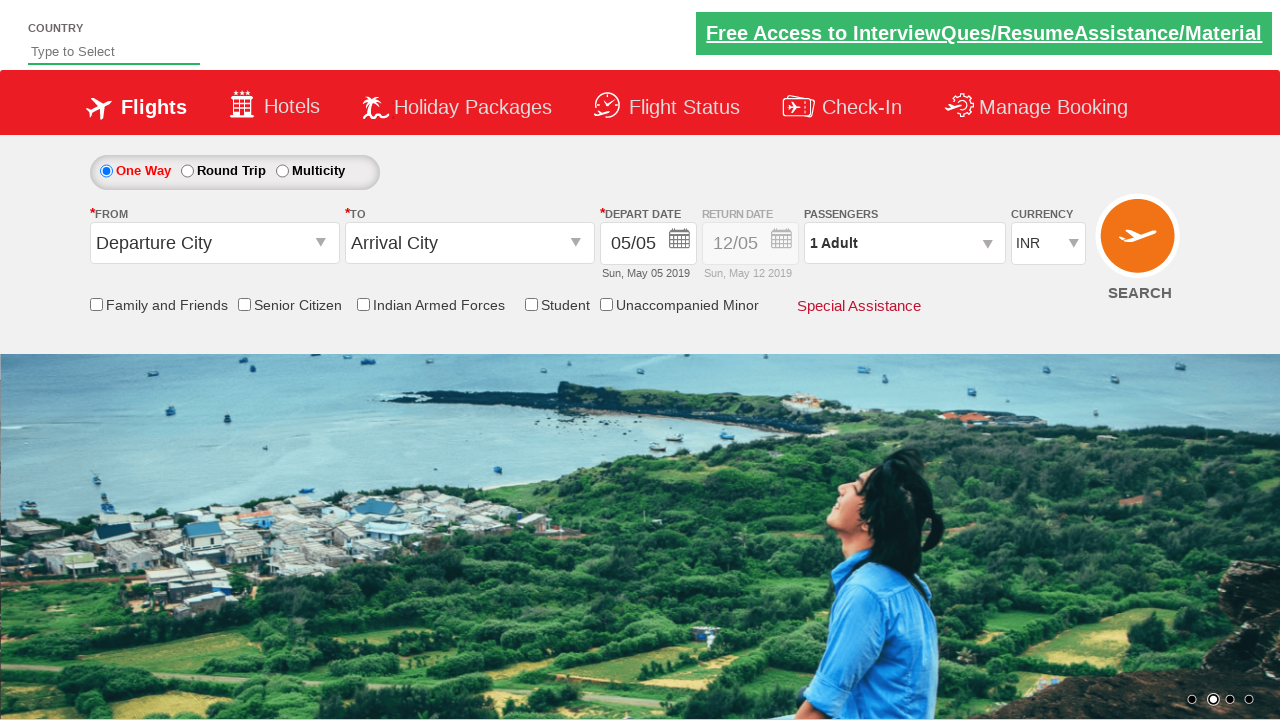

Retrieved initial style attribute value from #Div1 element
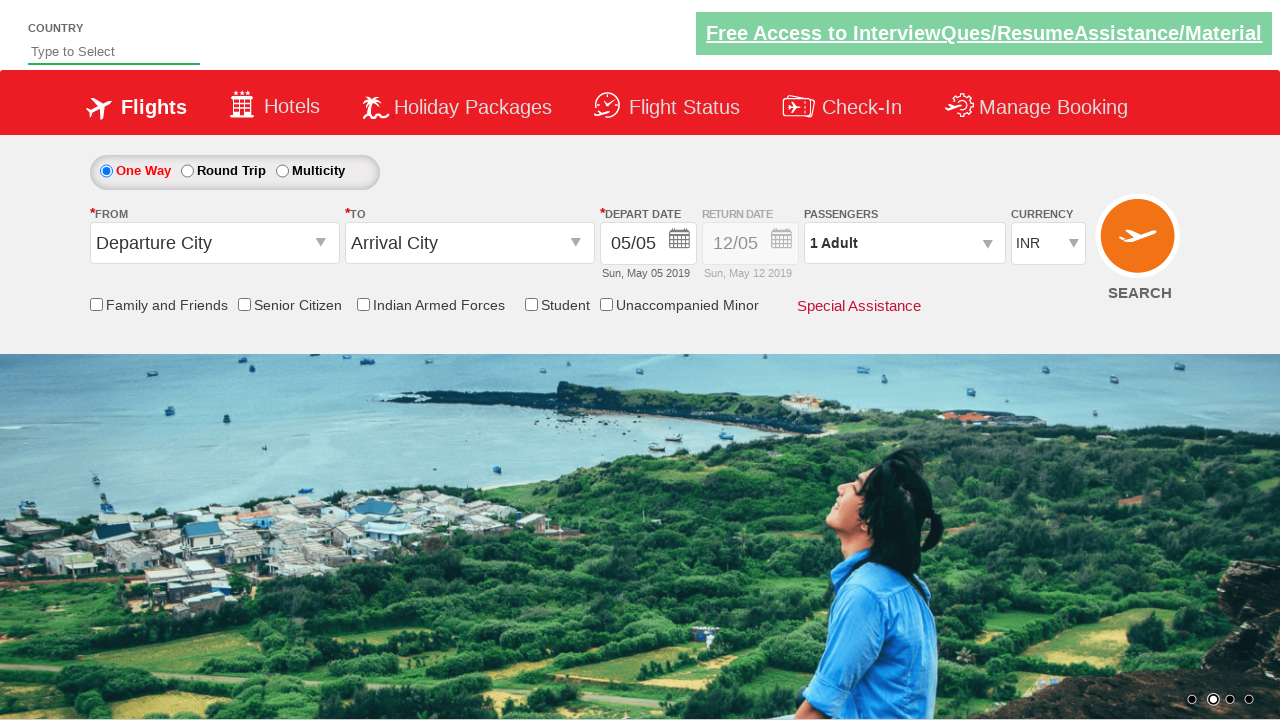

Clicked radio button to enable the element at (187, 171) on xpath=//input[@id='ctl00_mainContent_rbtnl_Trip_1']
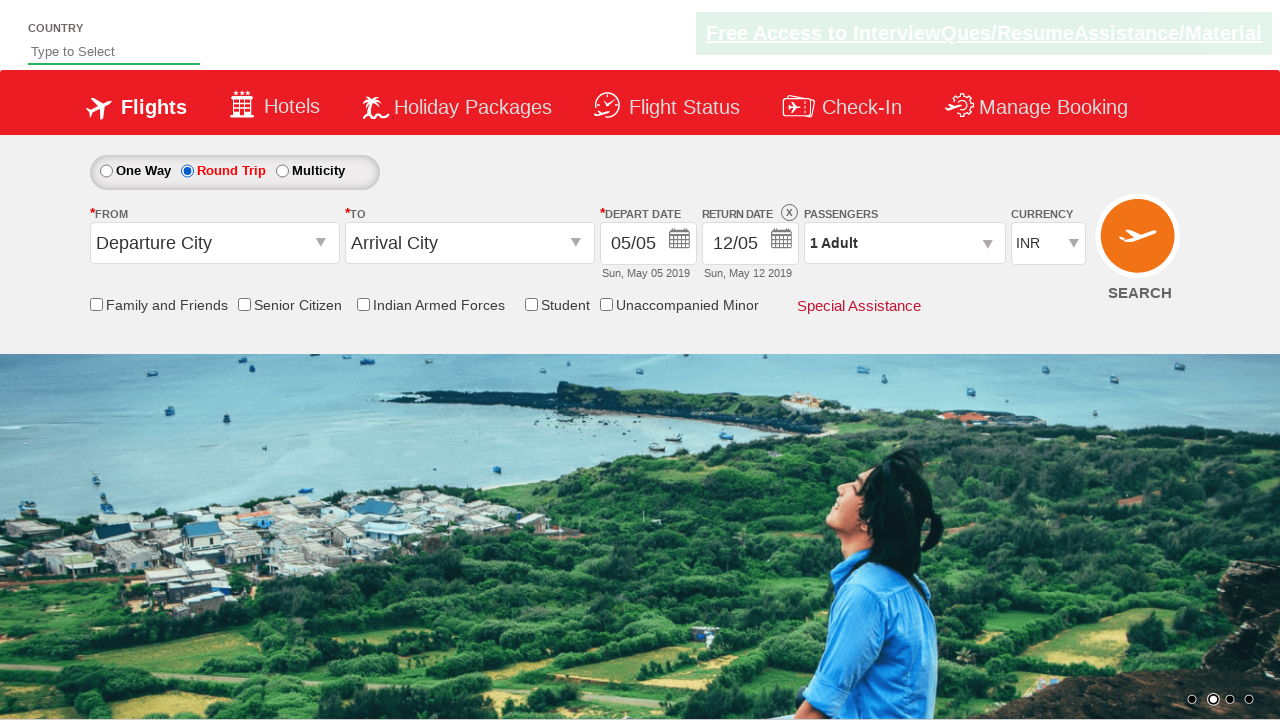

Retrieved updated style attribute value from #Div1 element
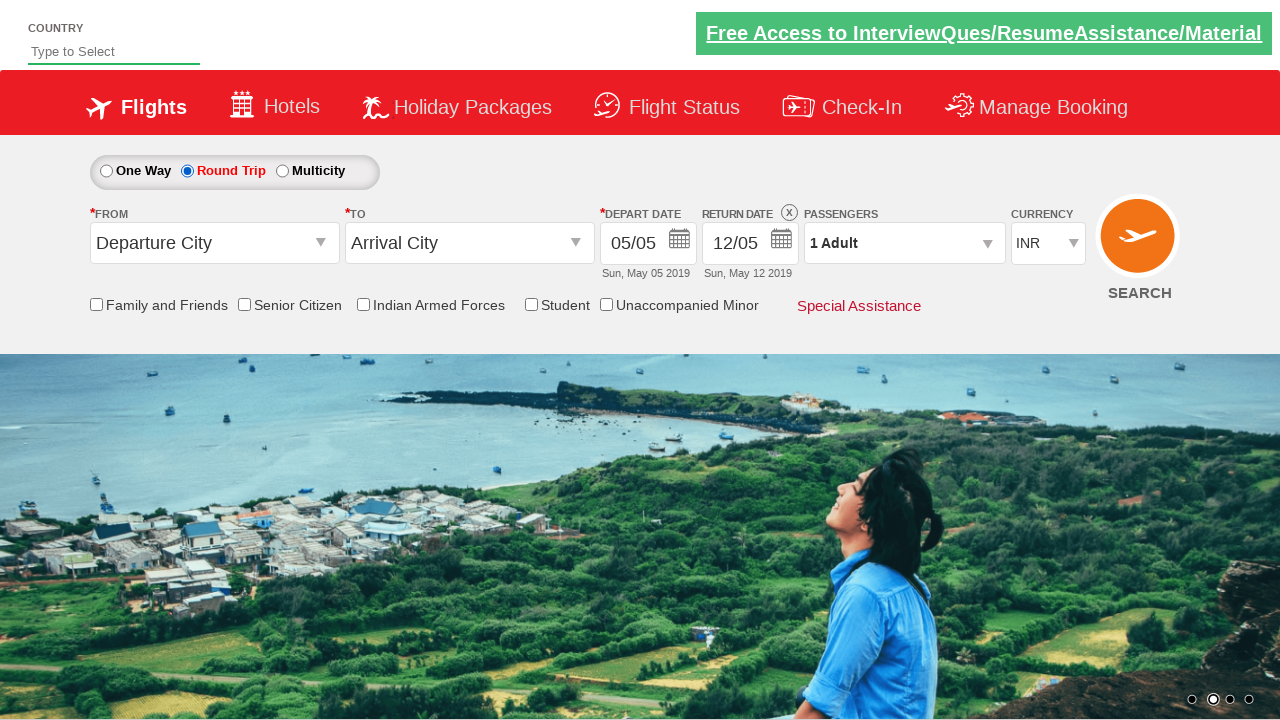

Verified element is enabled - opacity set to 1
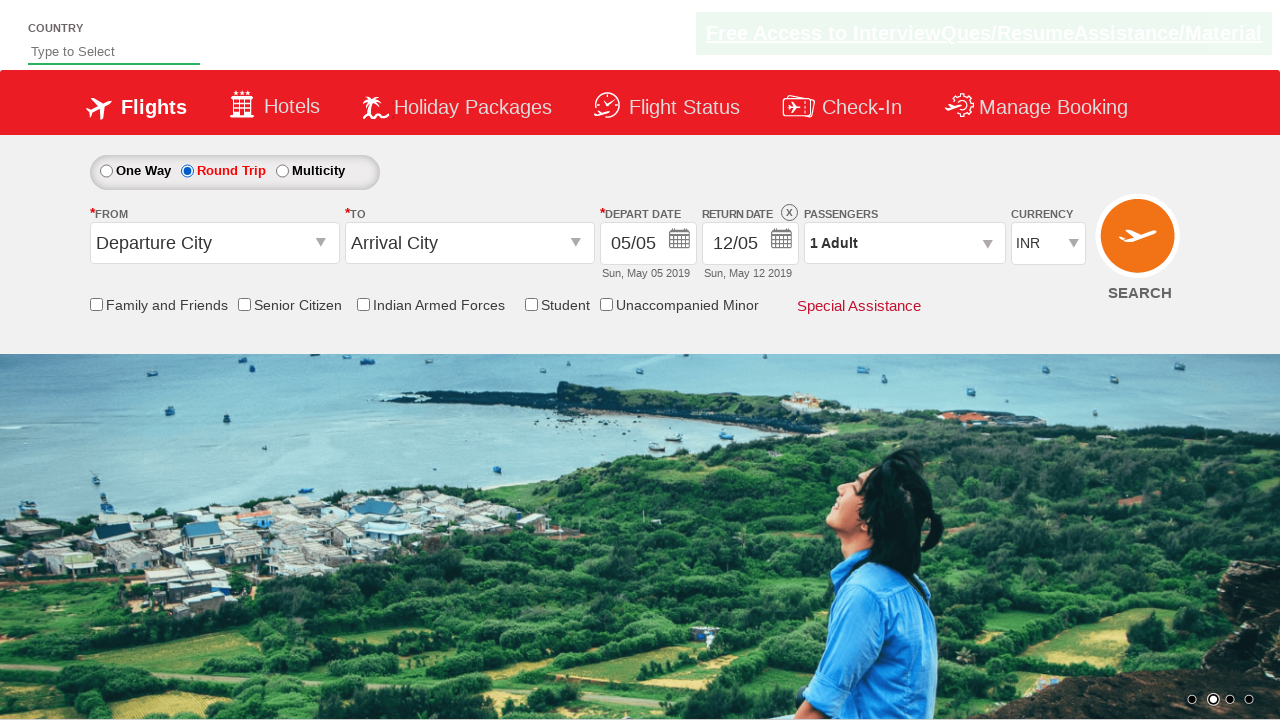

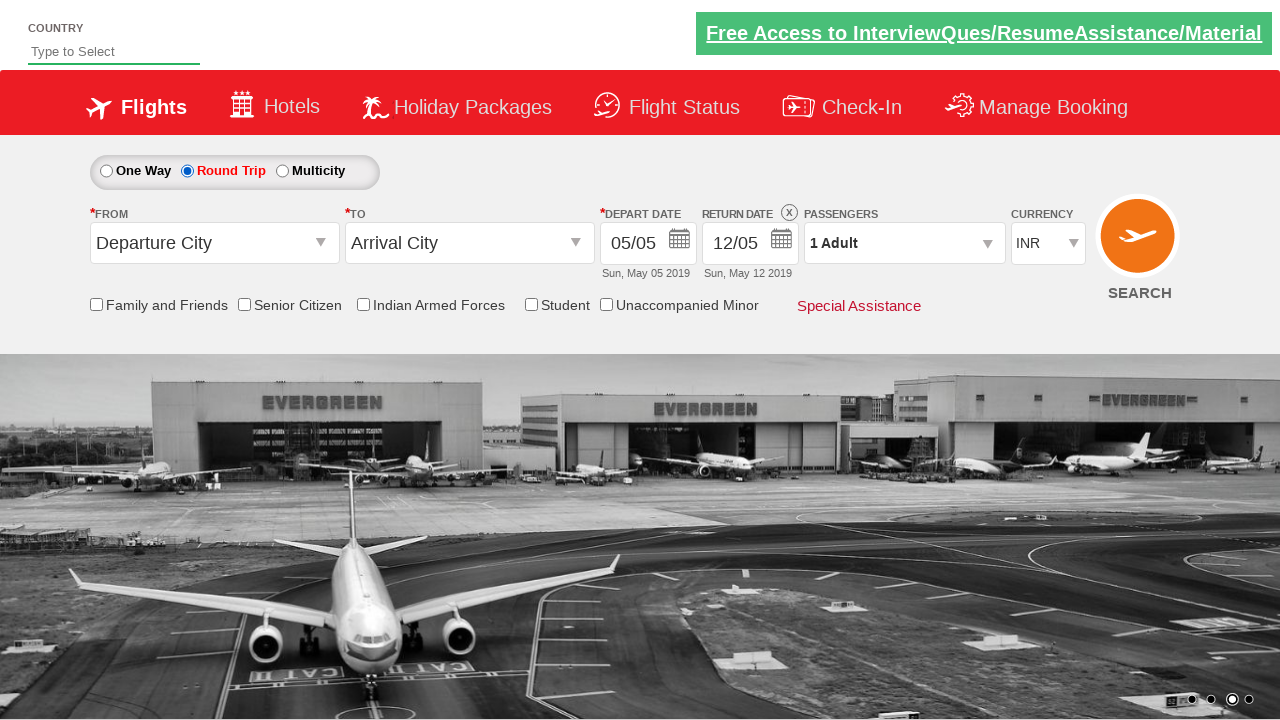